Adds a single todo item and verifies the remaining items count shows "1 item left"

Starting URL: https://todomvc.com/examples/emberjs/todomvc/dist/

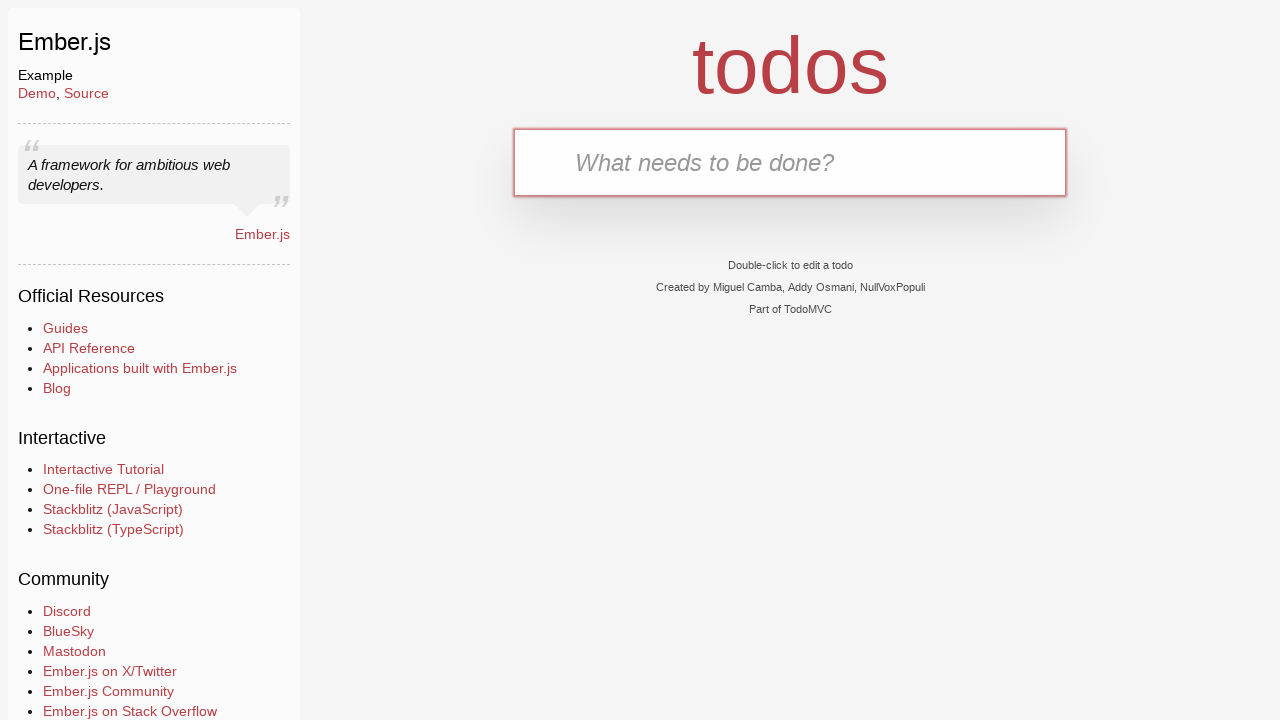

Filled new todo input with 'feed the dog' on input.new-todo
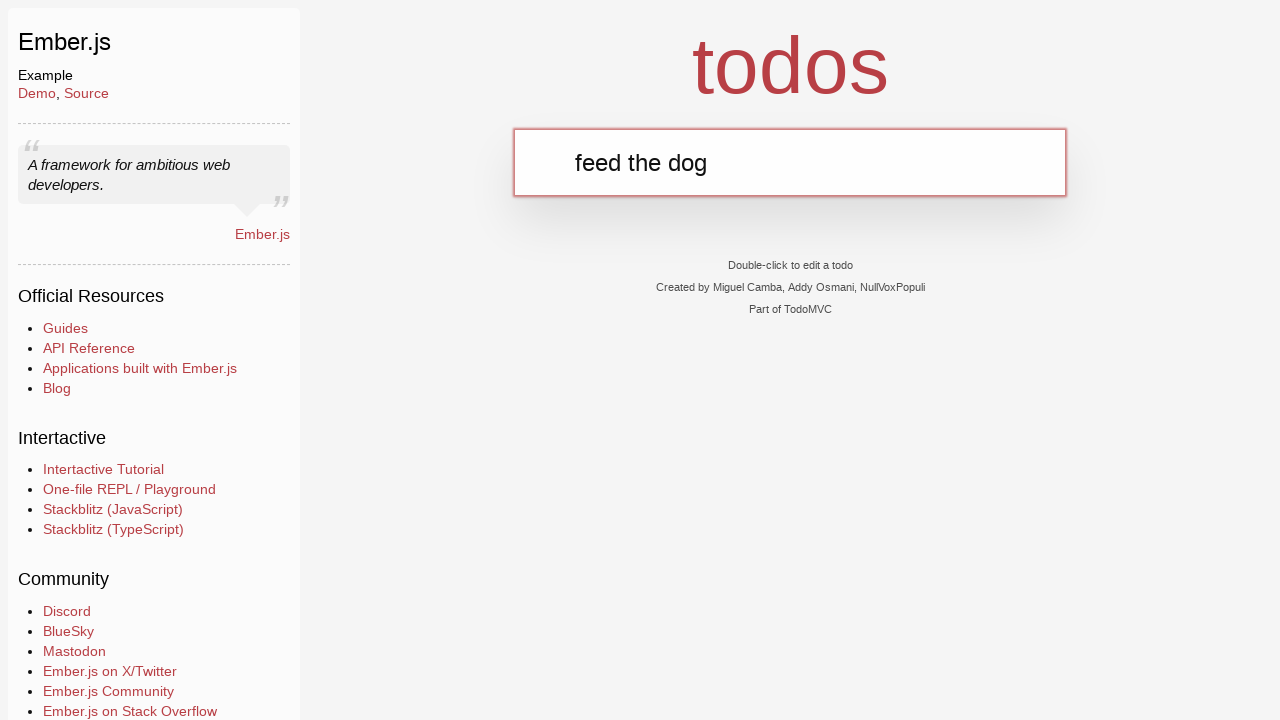

Pressed Enter to add the todo item on input.new-todo
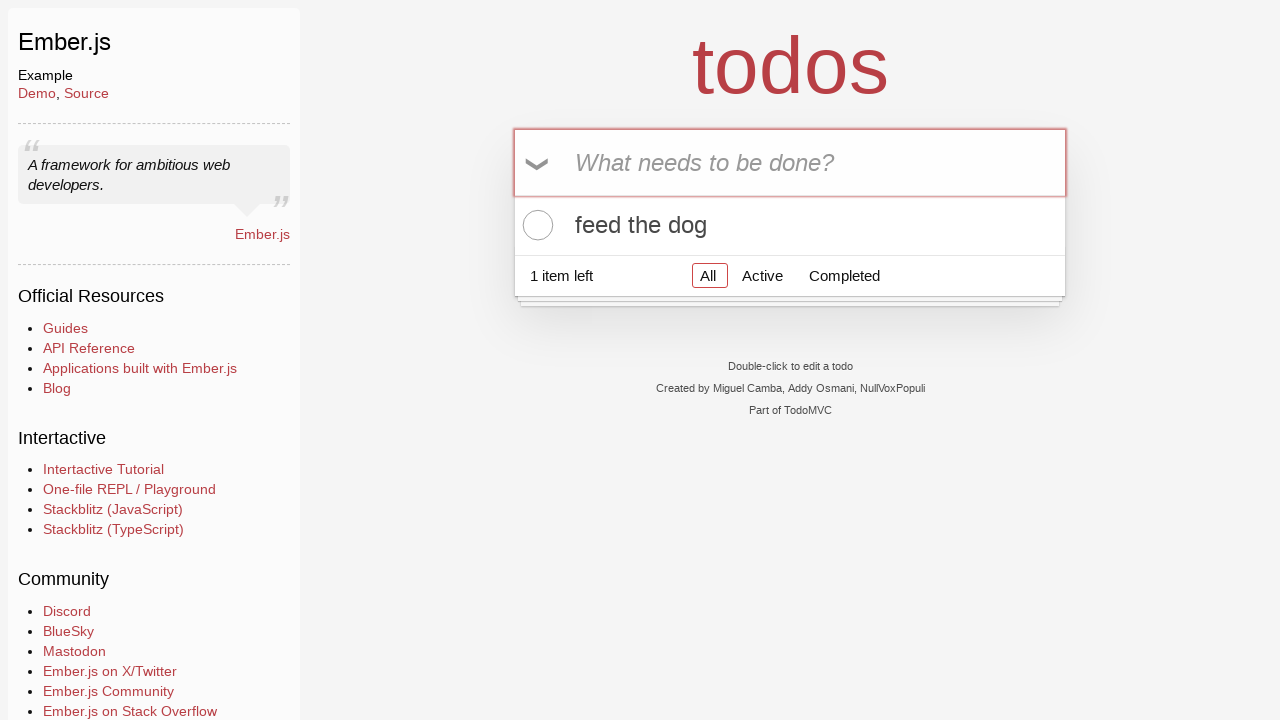

Located the todo count element
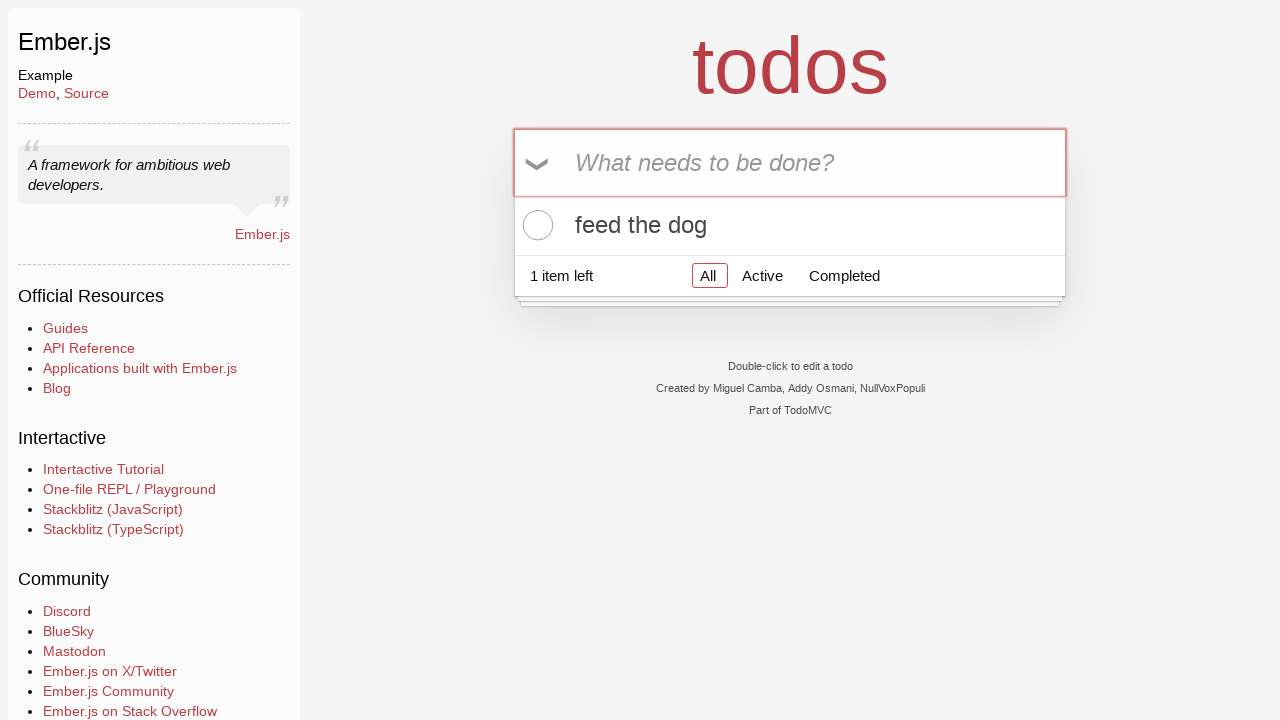

Verified remaining items count shows '1 item left'
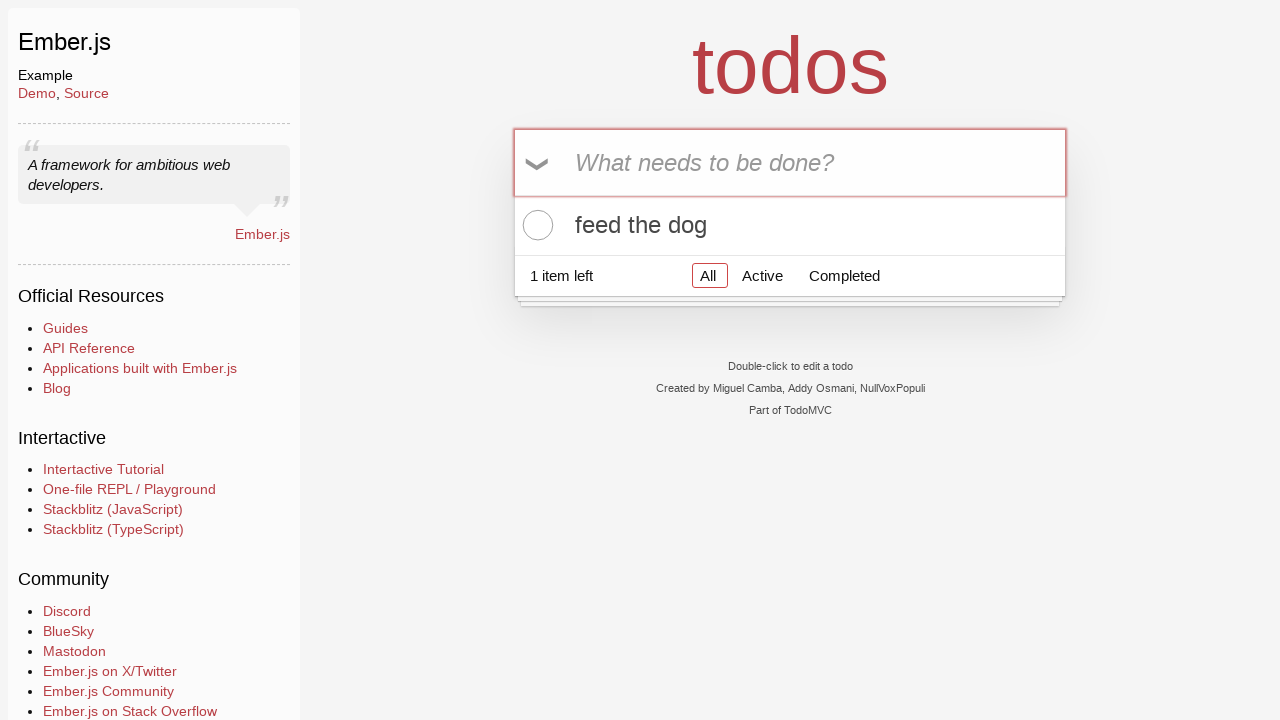

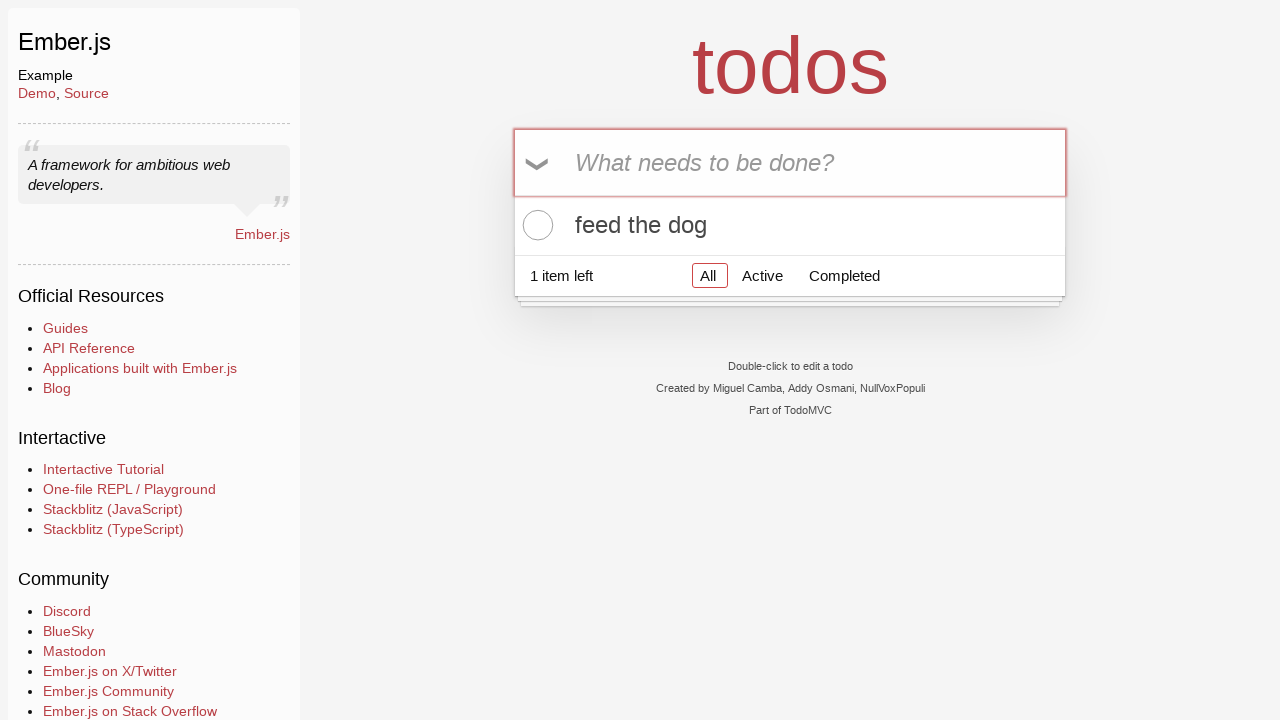